Tests window handling by clicking a link that opens a new window and verifying the page title

Starting URL: https://the-internet.herokuapp.com/windows

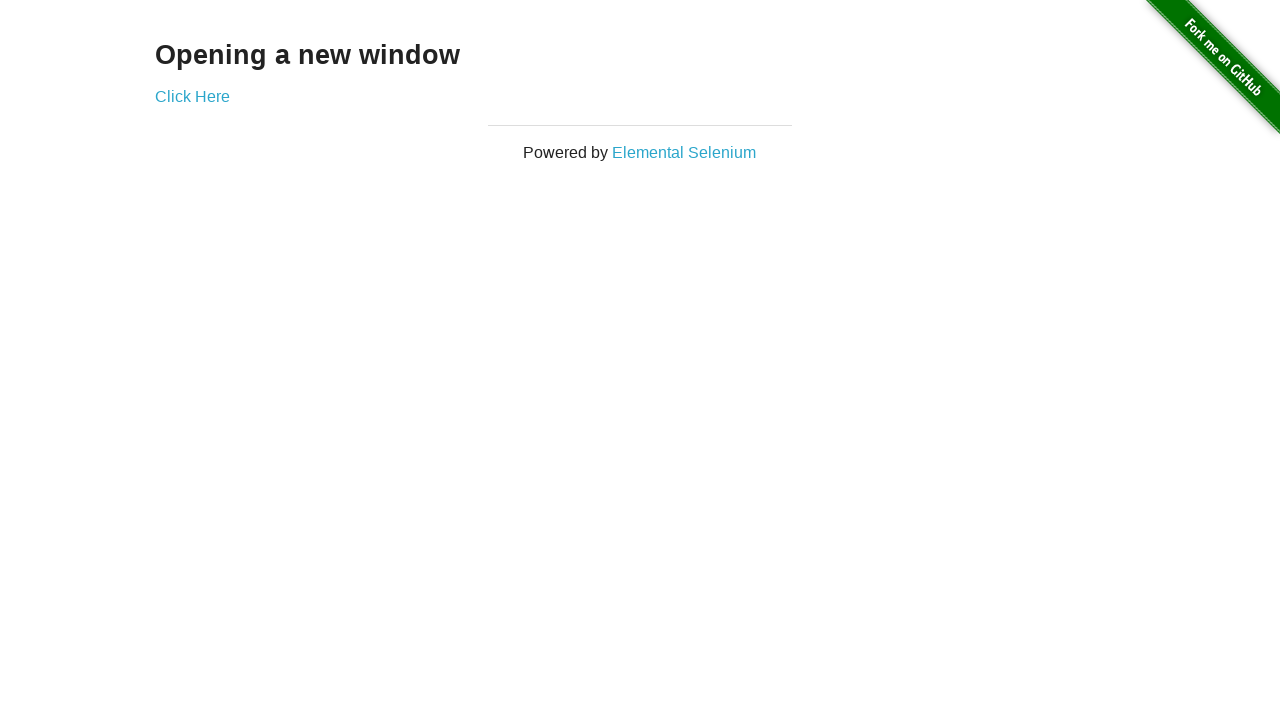

Clicked 'Click Here' link to open new window at (192, 96) on text='Click Here'
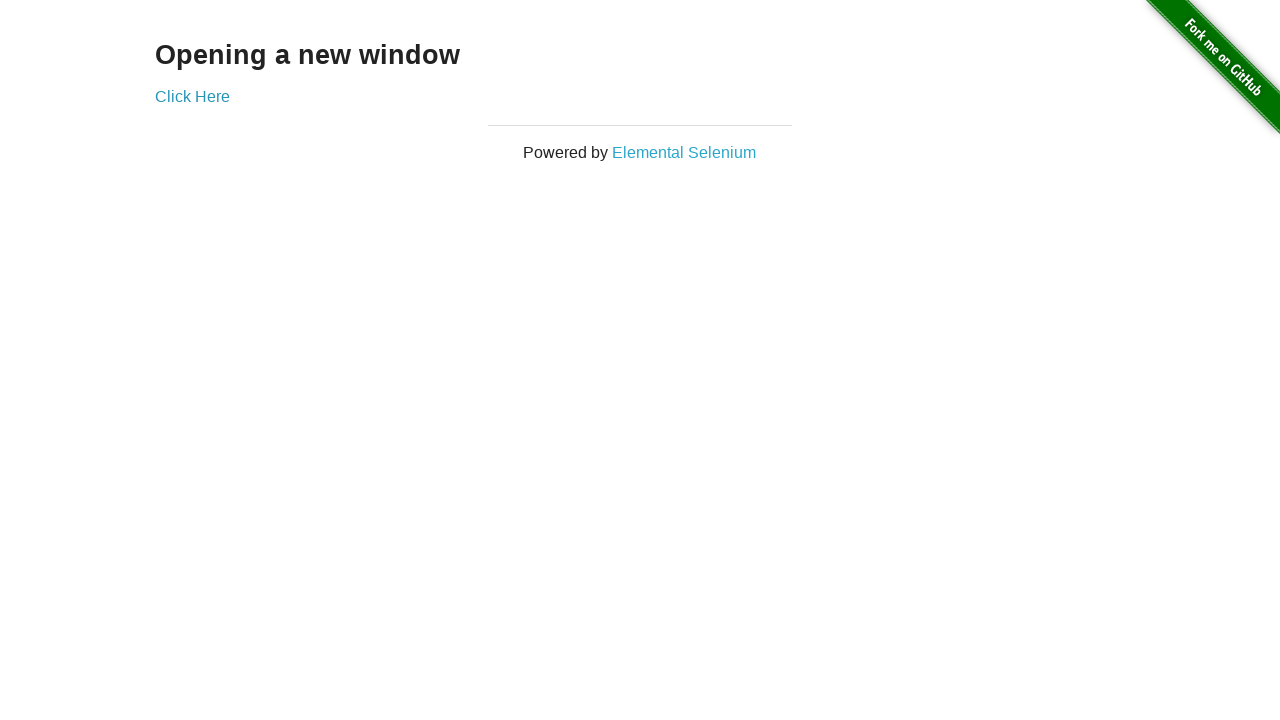

Waited 2 seconds for new window to open
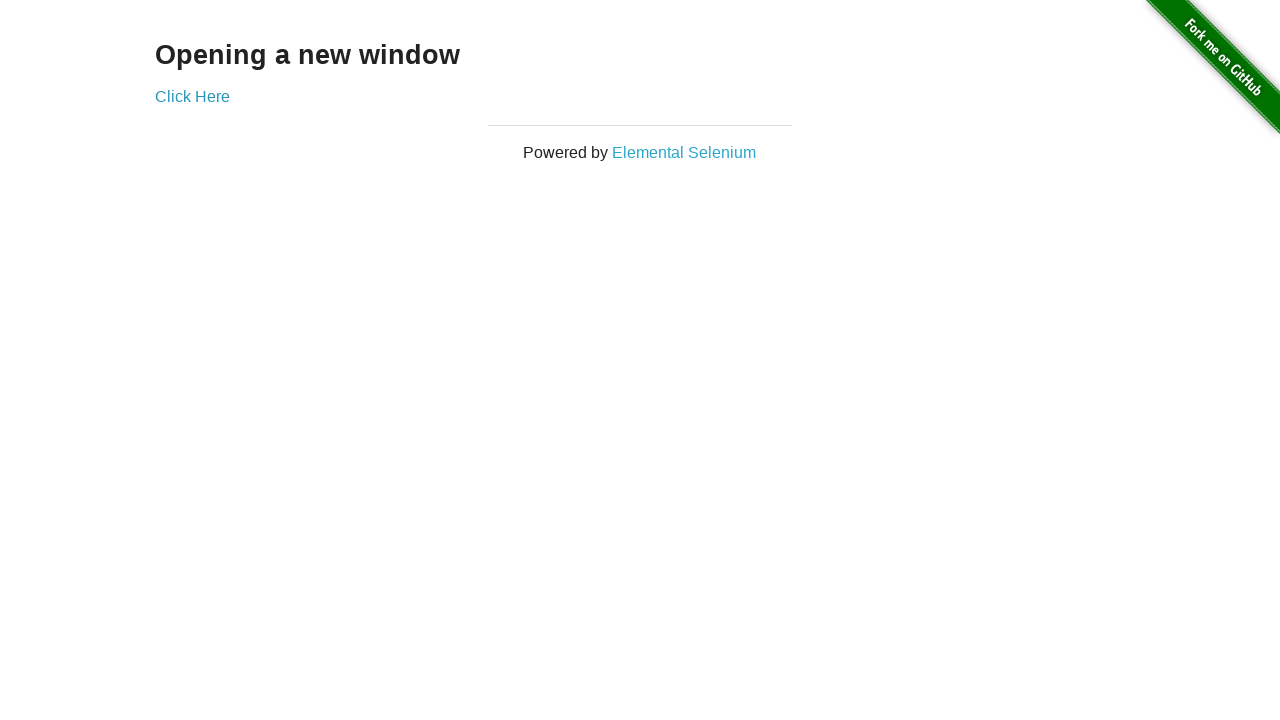

Retrieved page title: 'The Internet'
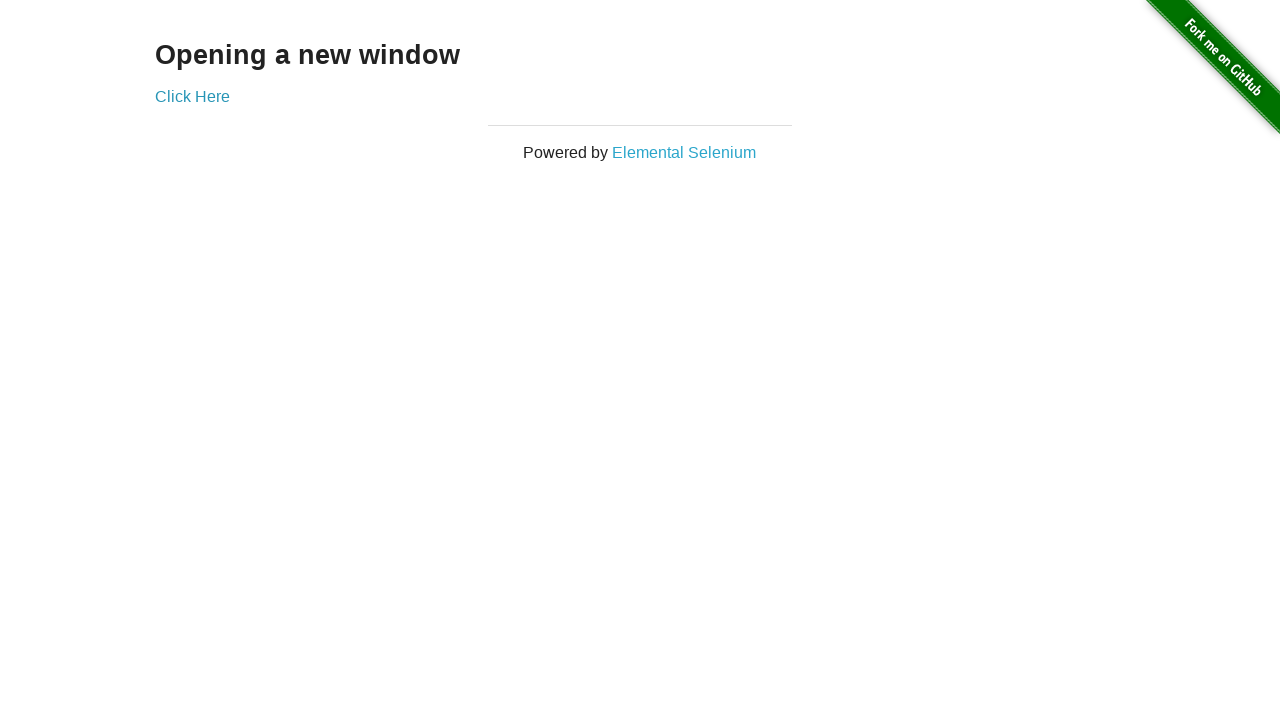

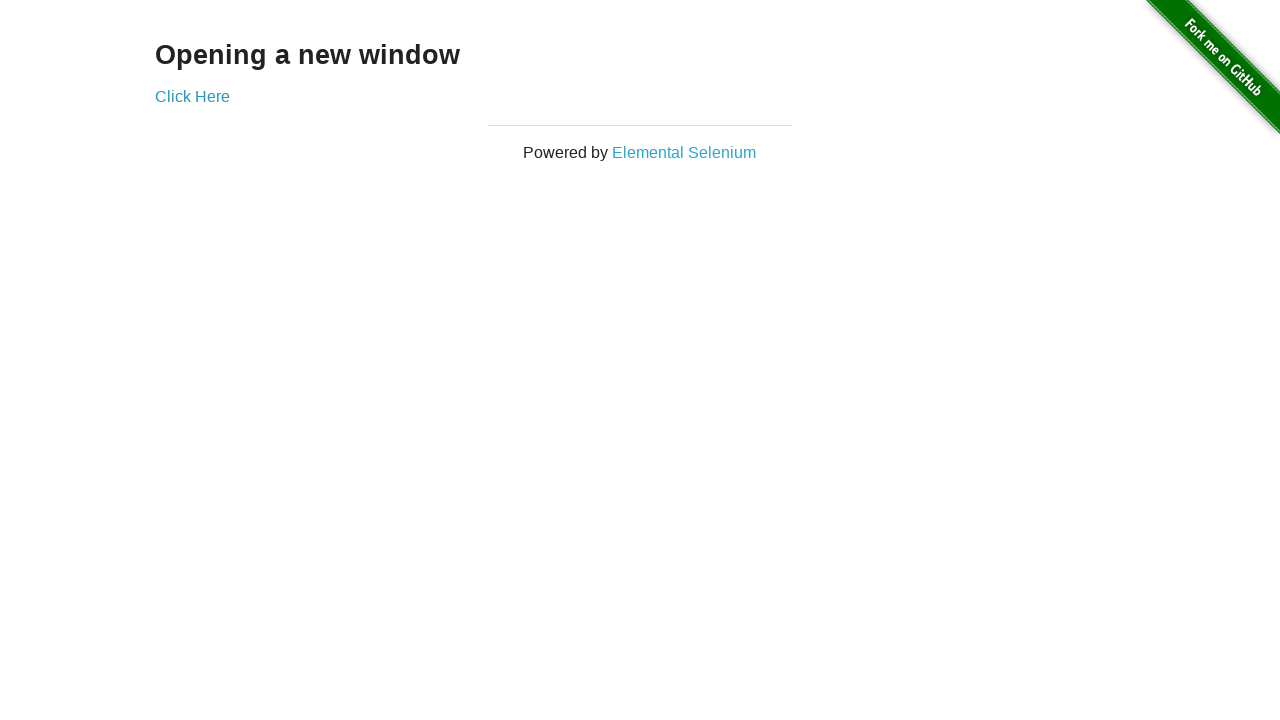